Navigates to Jamf's technical documentation page about inbound/outbound traffic and verifies that the IP address tables and sections are properly rendered on the page.

Starting URL: https://learn.jamf.com/bundle/technical-articles/page/Permitting_InboundOutbound_Traffic_with_Jamf_Cloud.html

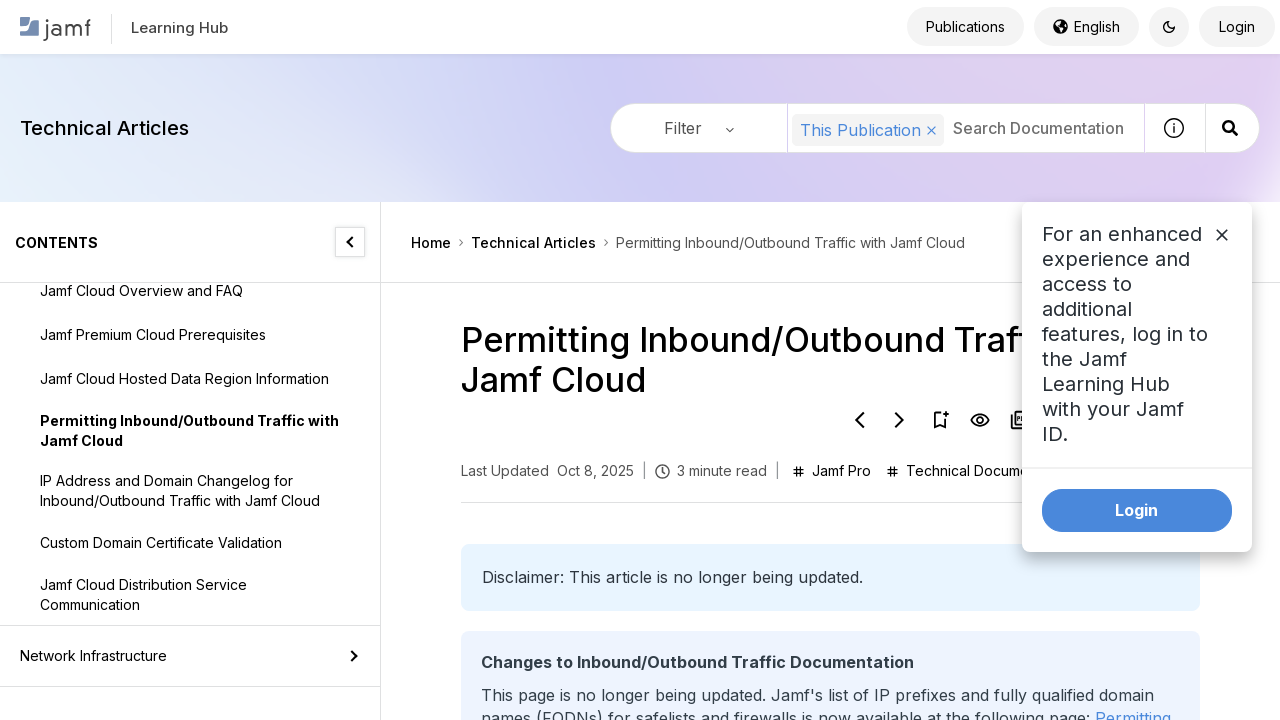

Navigated to Jamf technical documentation page about inbound/outbound traffic
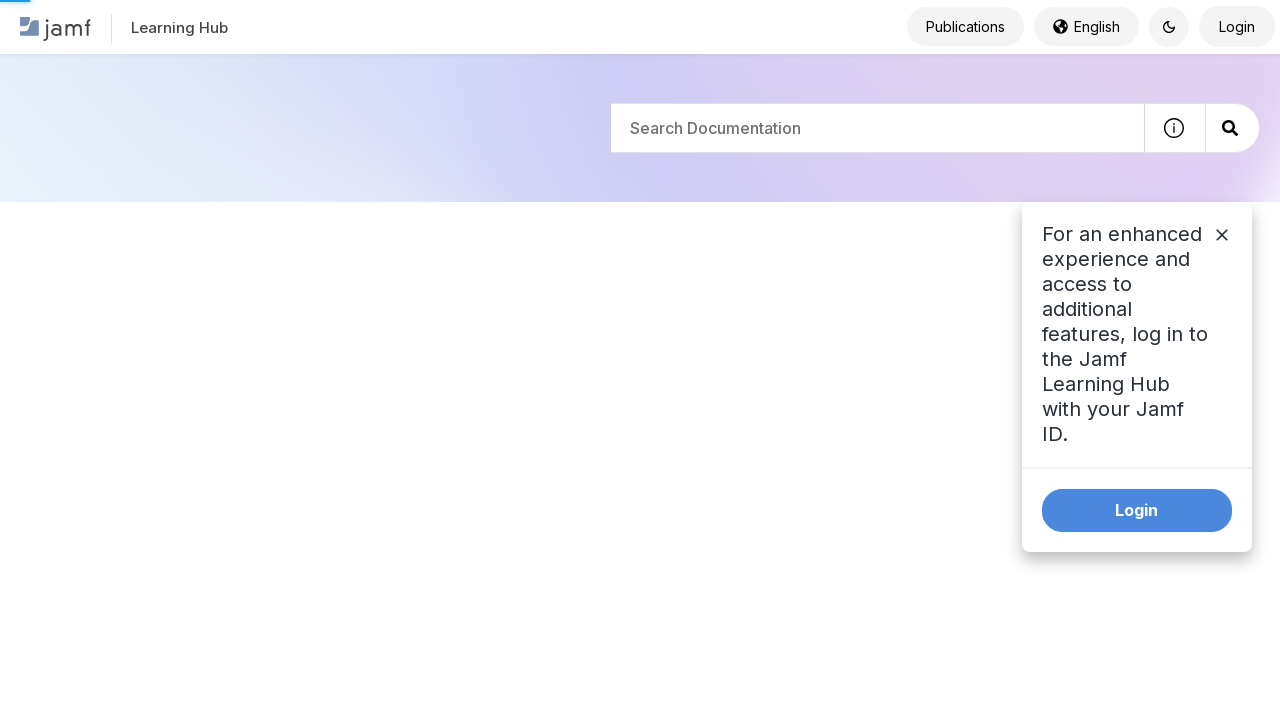

Waited for IP address tables to render on the page
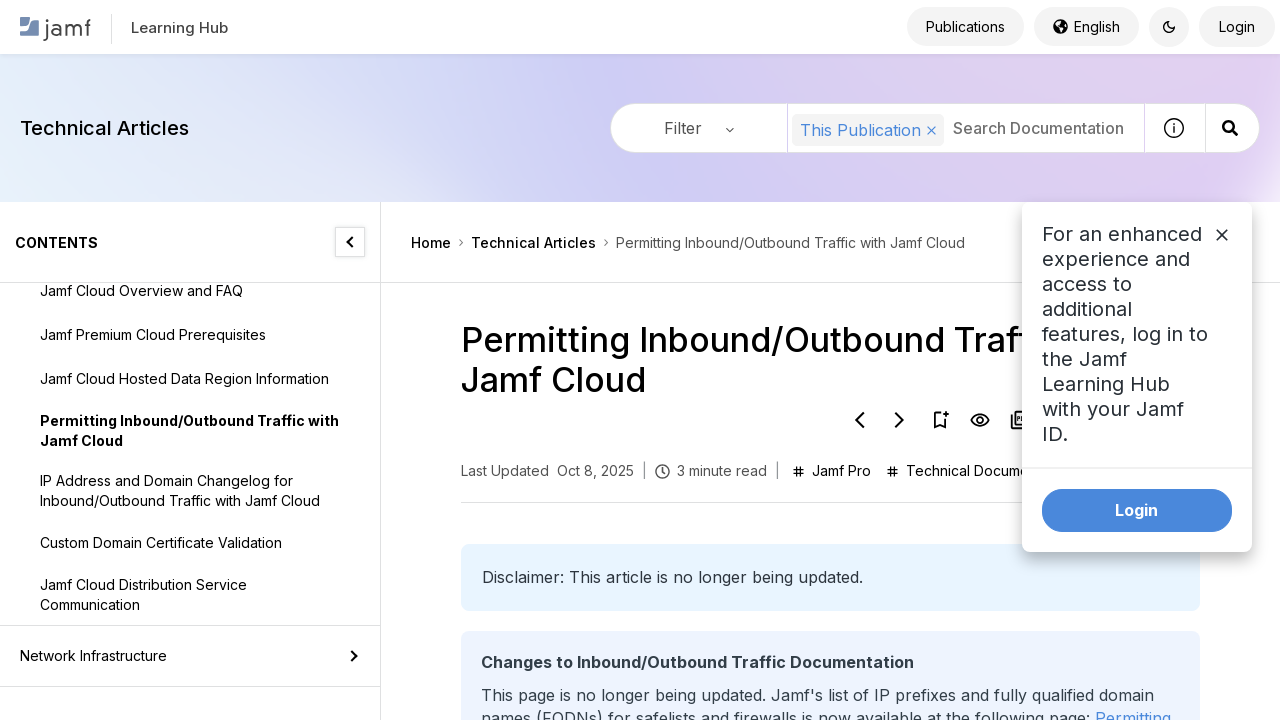

Verified that sections containing IP information are present
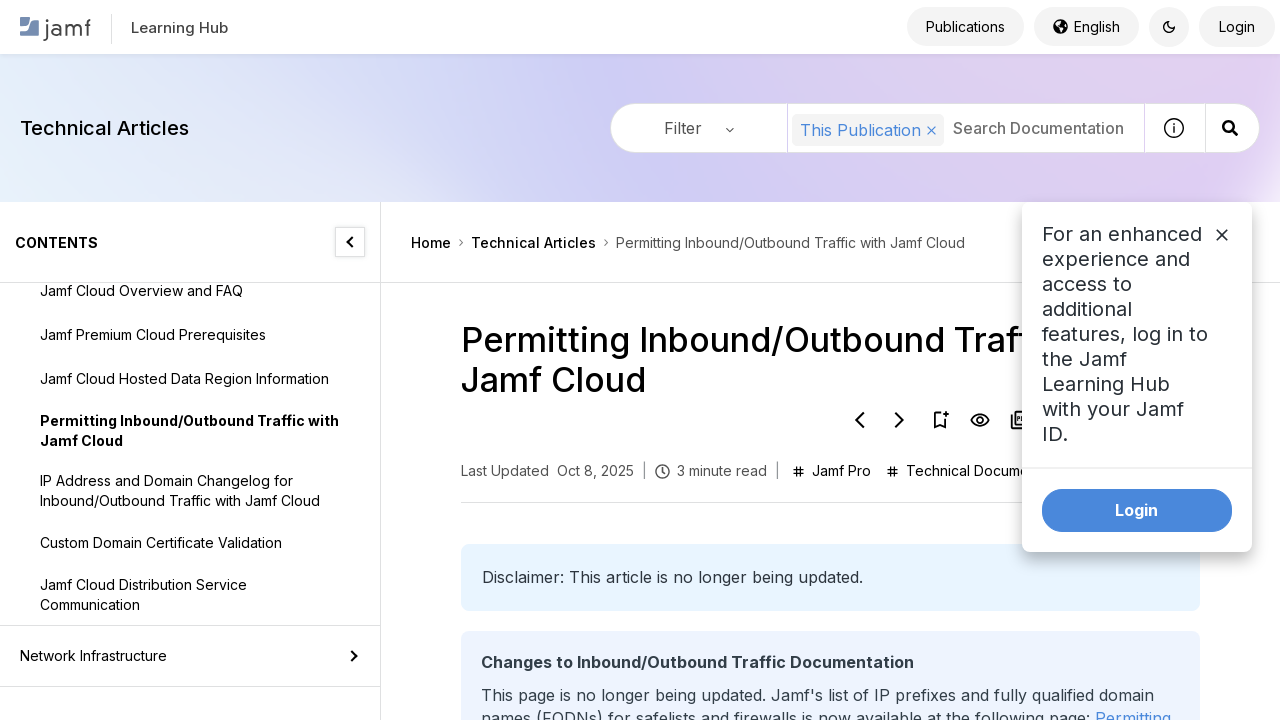

Verified section with title is rendered
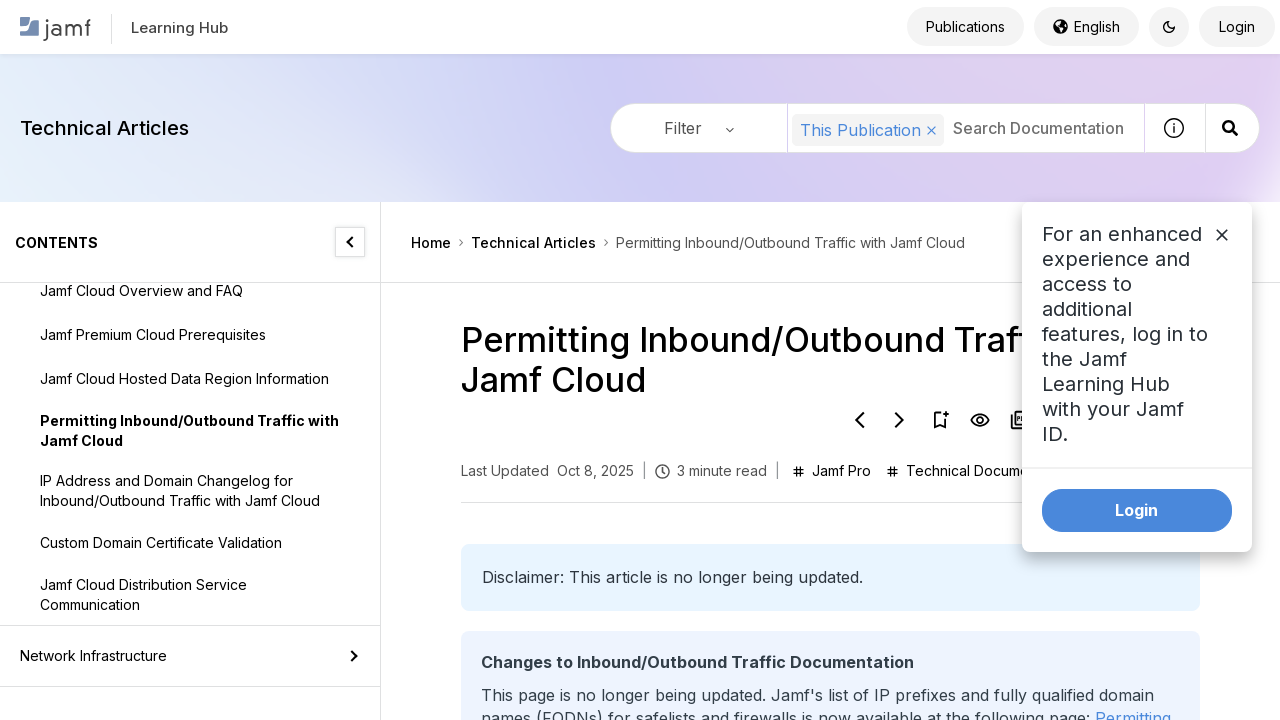

Verified section with IP address table is properly rendered
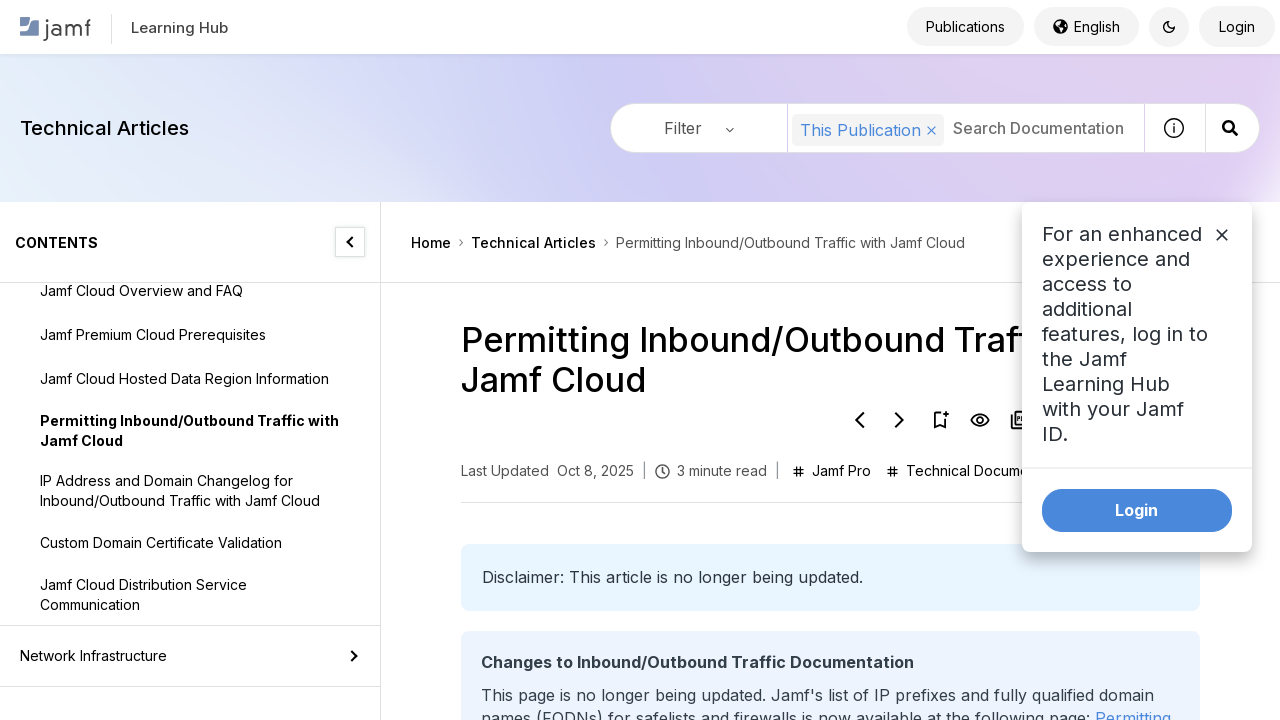

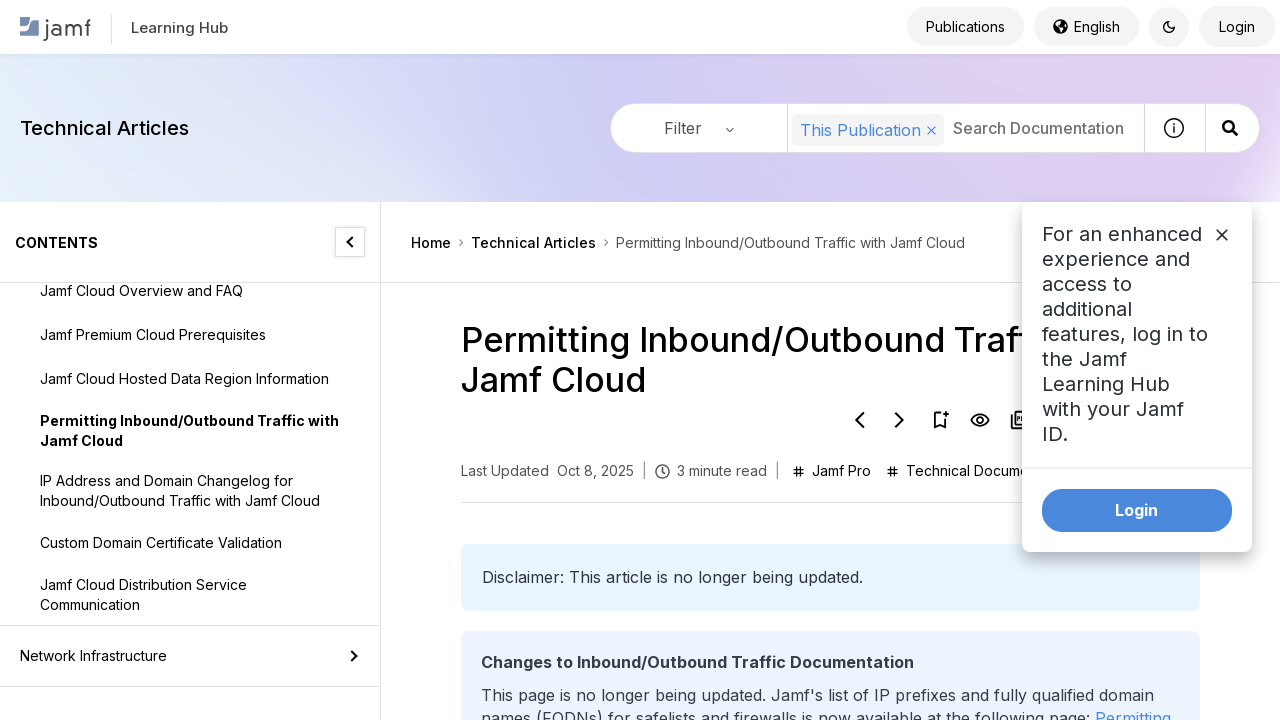